Tests dynamic loading functionality by clicking a start button and waiting for dynamically loaded content to become visible

Starting URL: https://the-internet.herokuapp.com/dynamic_loading/2

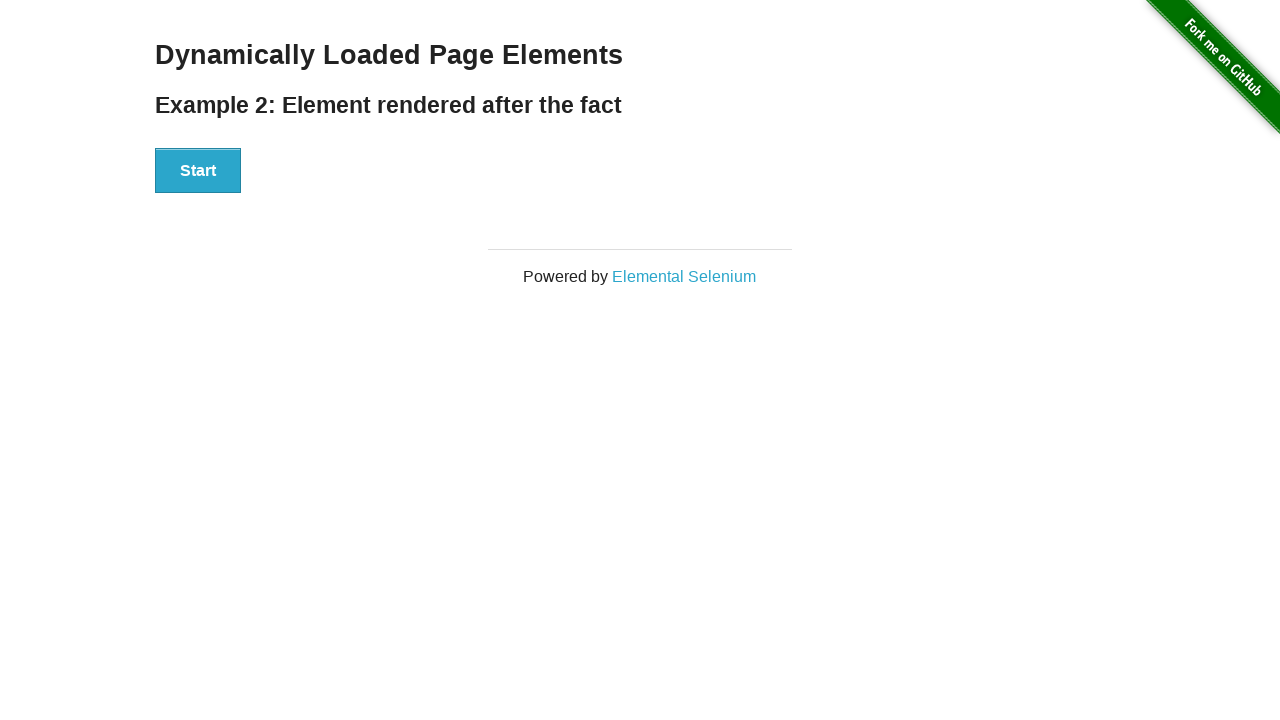

Clicked start button to trigger dynamic loading at (198, 171) on xpath=//button
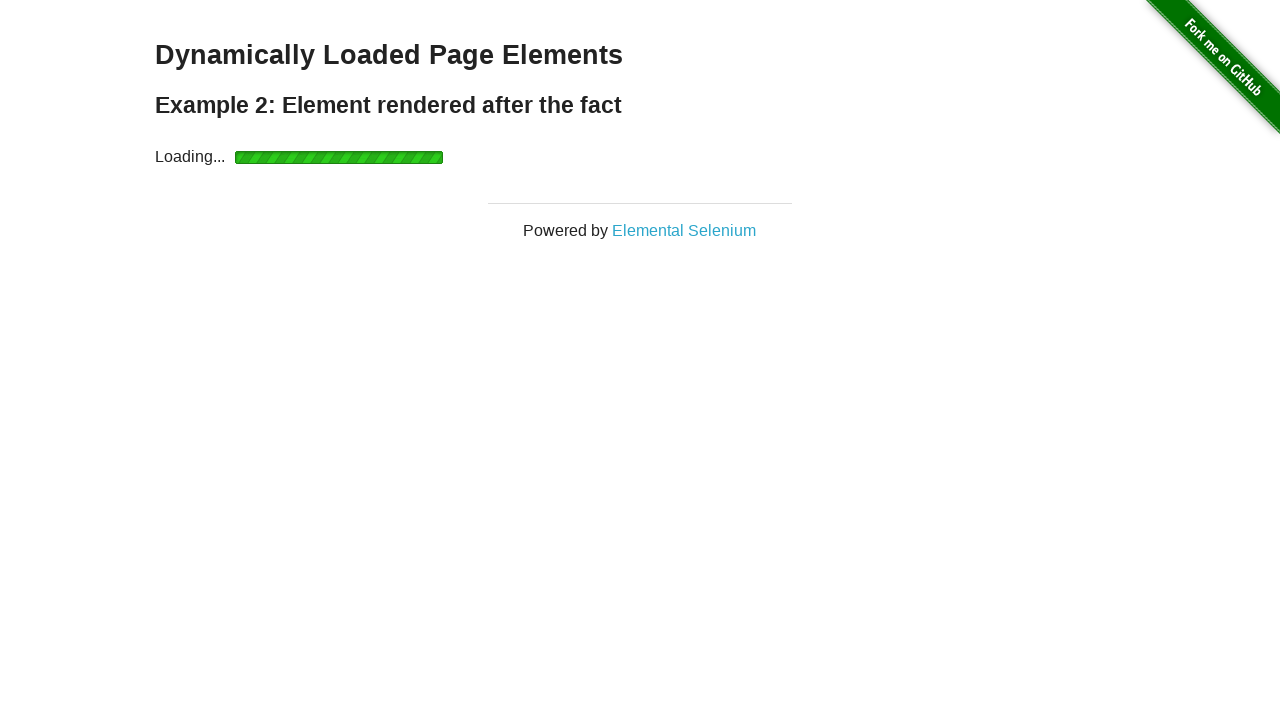

Waited for dynamically loaded content to become visible
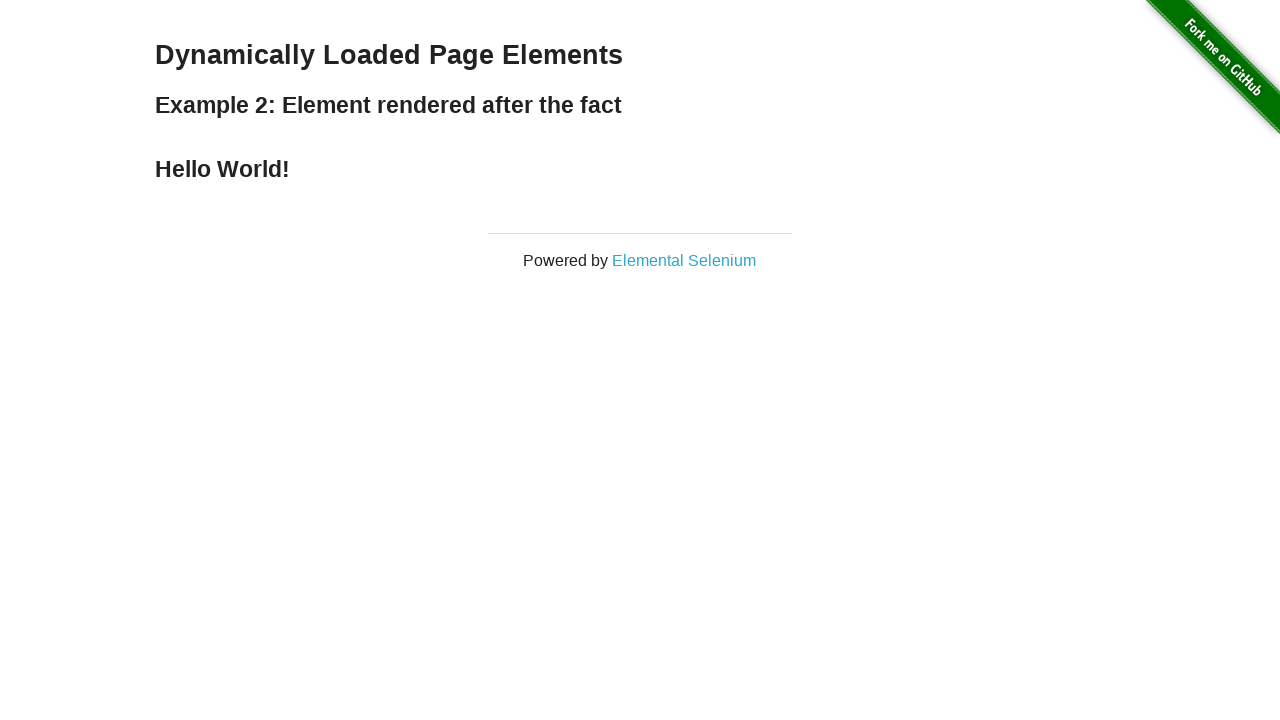

Located the finish element
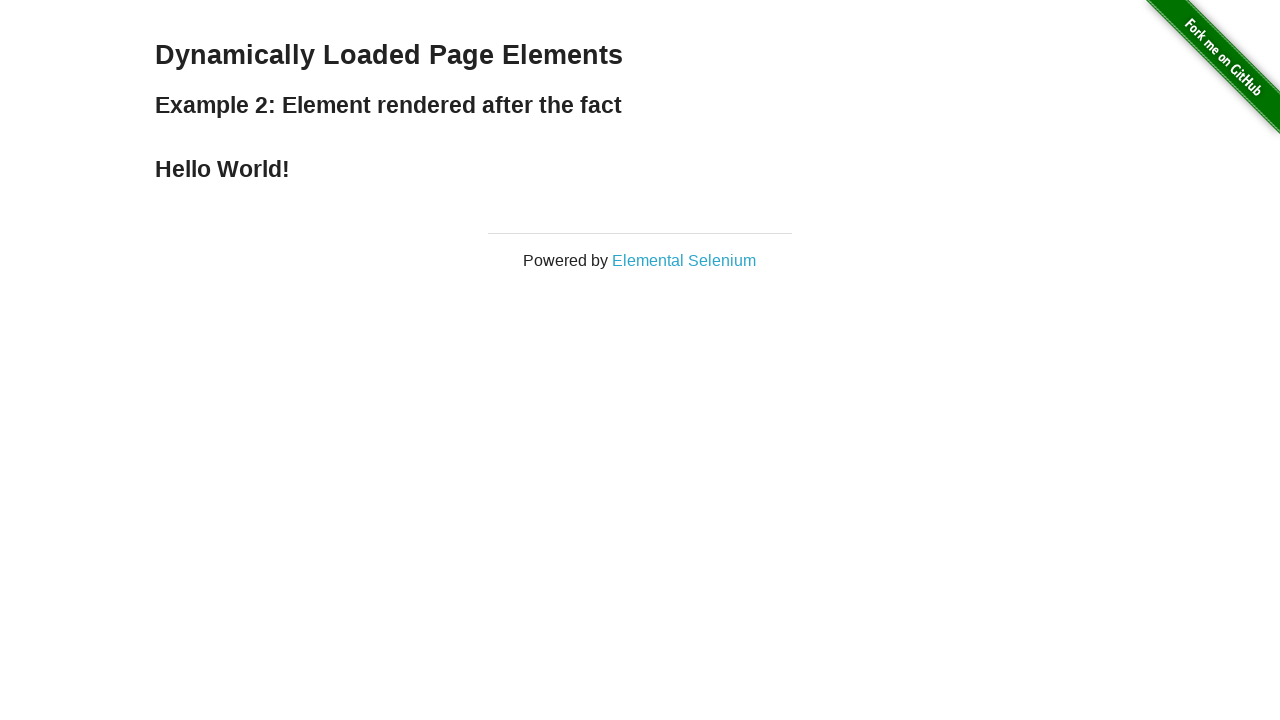

Verified that finish element is visible
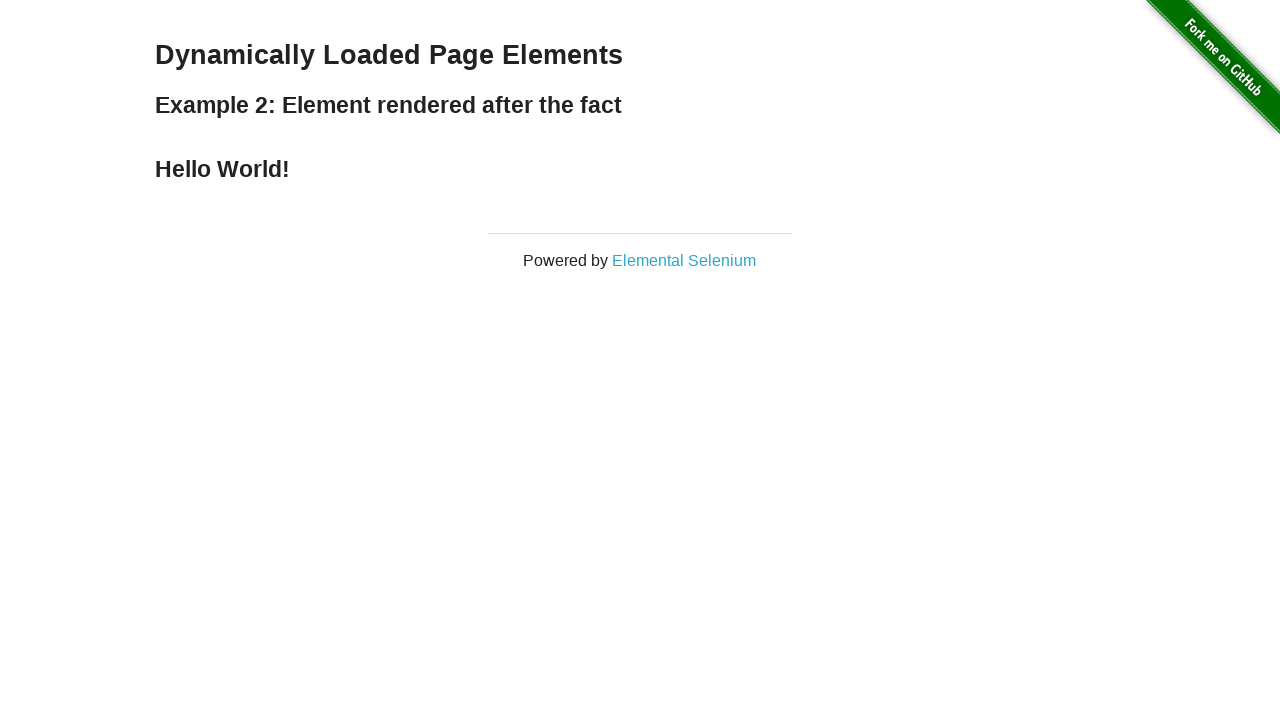

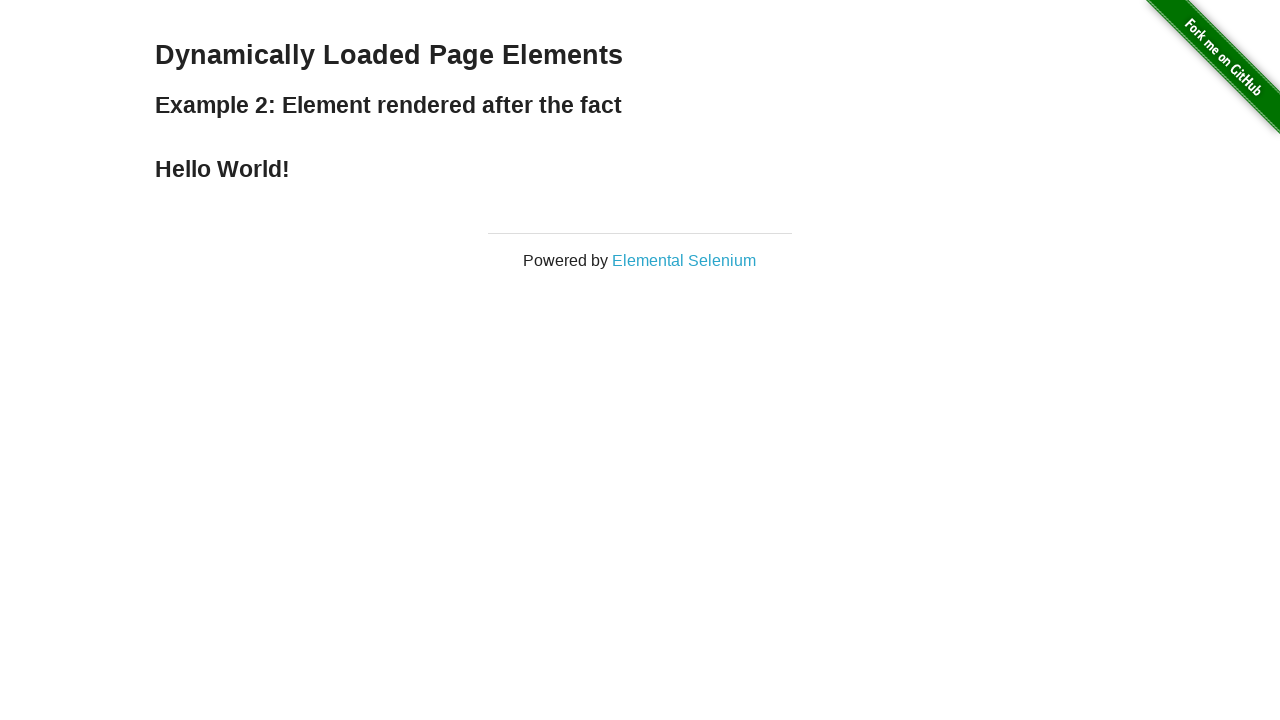